Tests iframe switching functionality by accessing content within an iframe on Rediff.com, then switching back to the main page to click on the SPORTS tab

Starting URL: https://www.rediff.com/

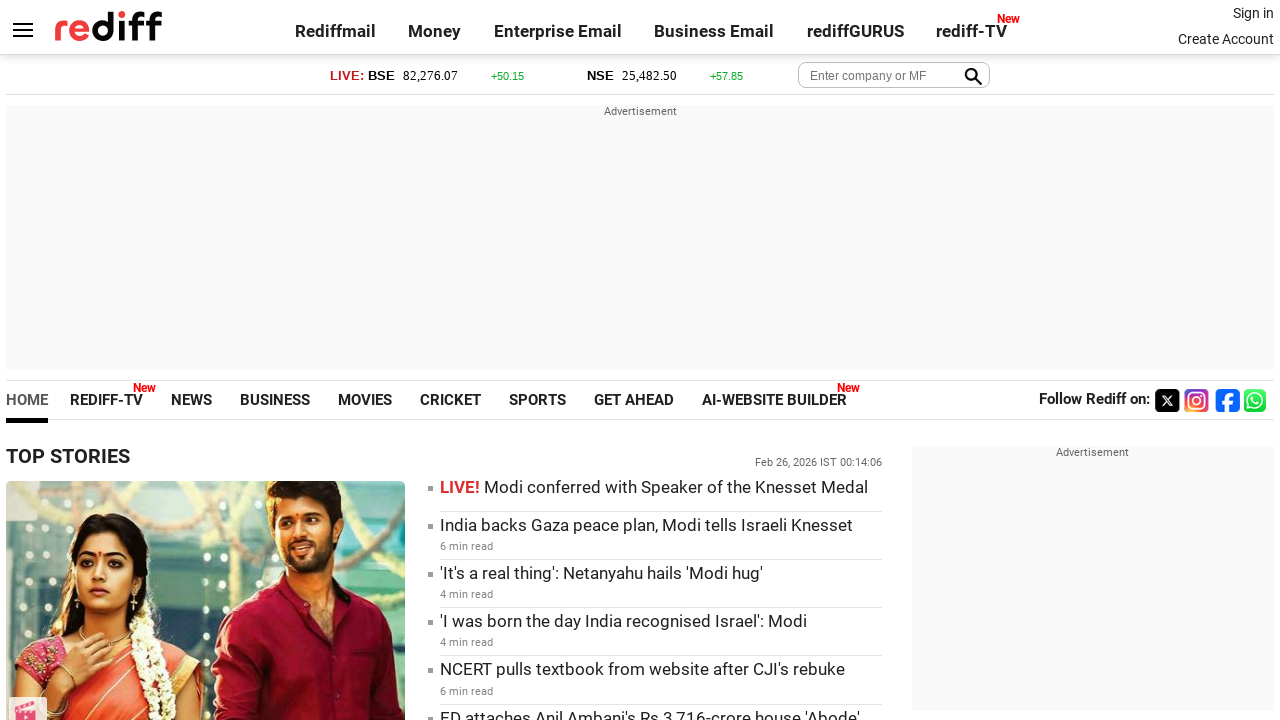

Located the money iframe element
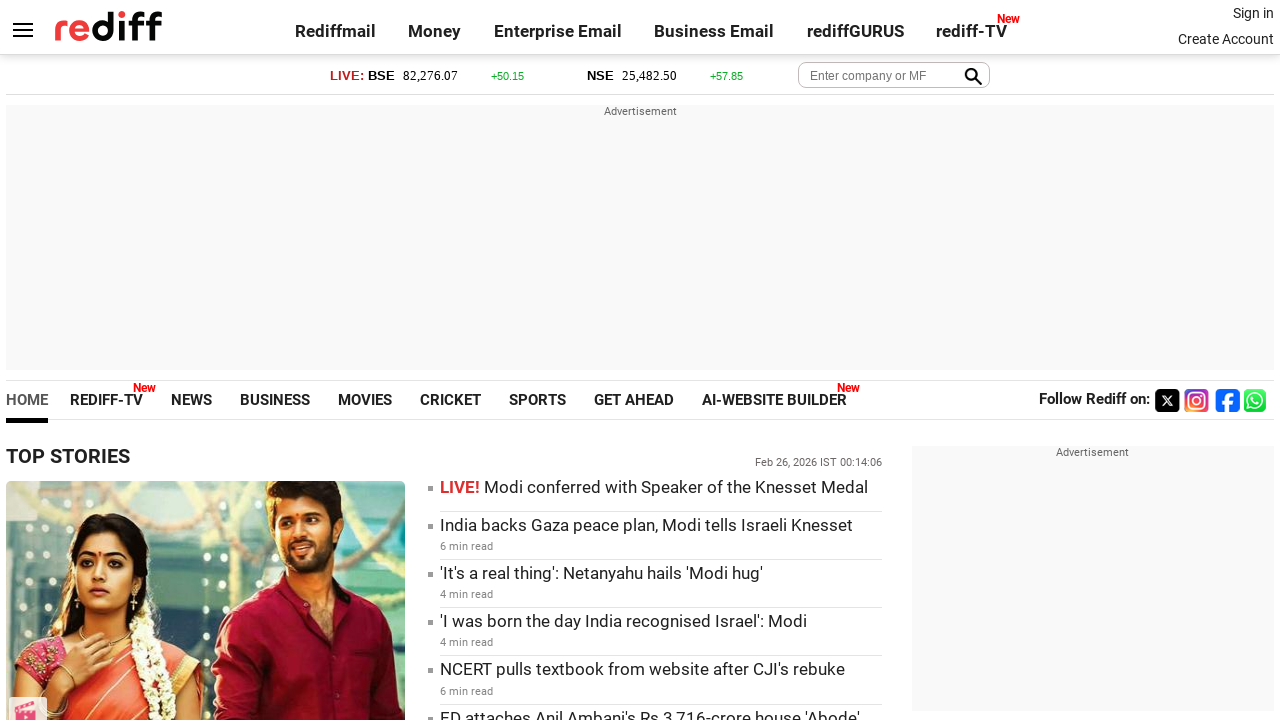

Retrieved NSE index text from iframe: 25,482.50
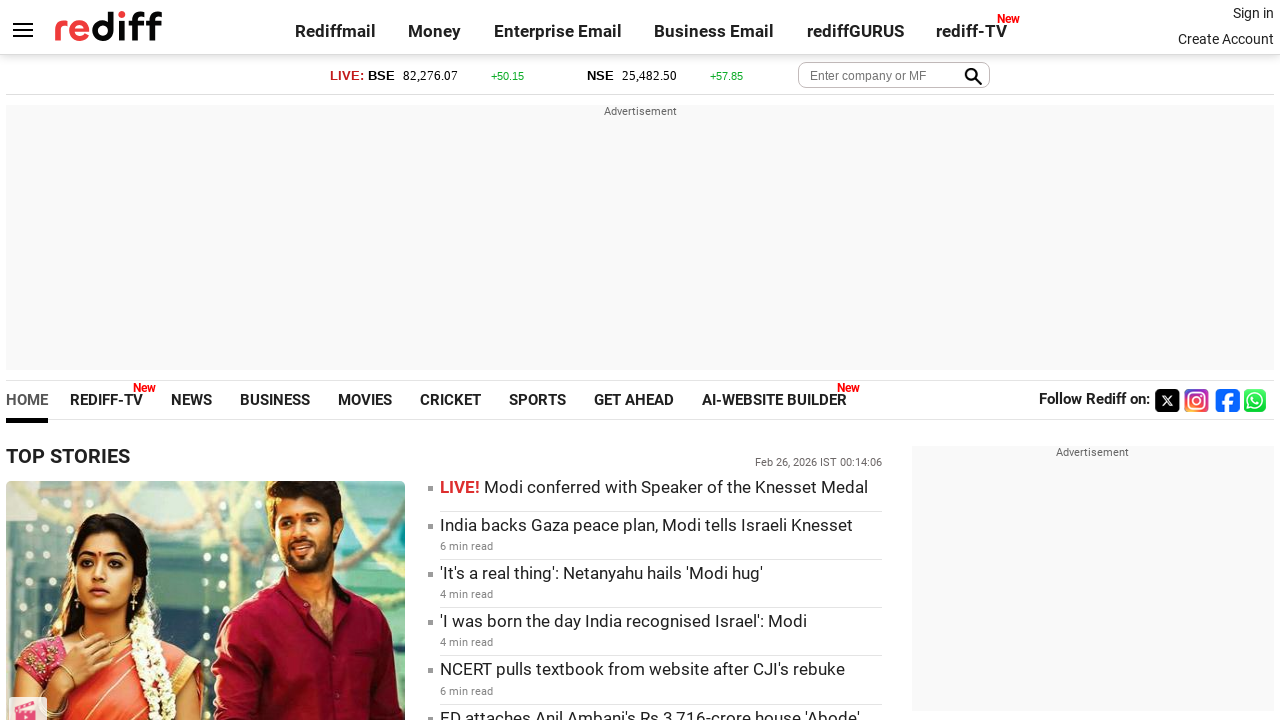

Clicked on the SPORTS tab in the main page at (538, 400) on xpath=//a[text()='SPORTS']
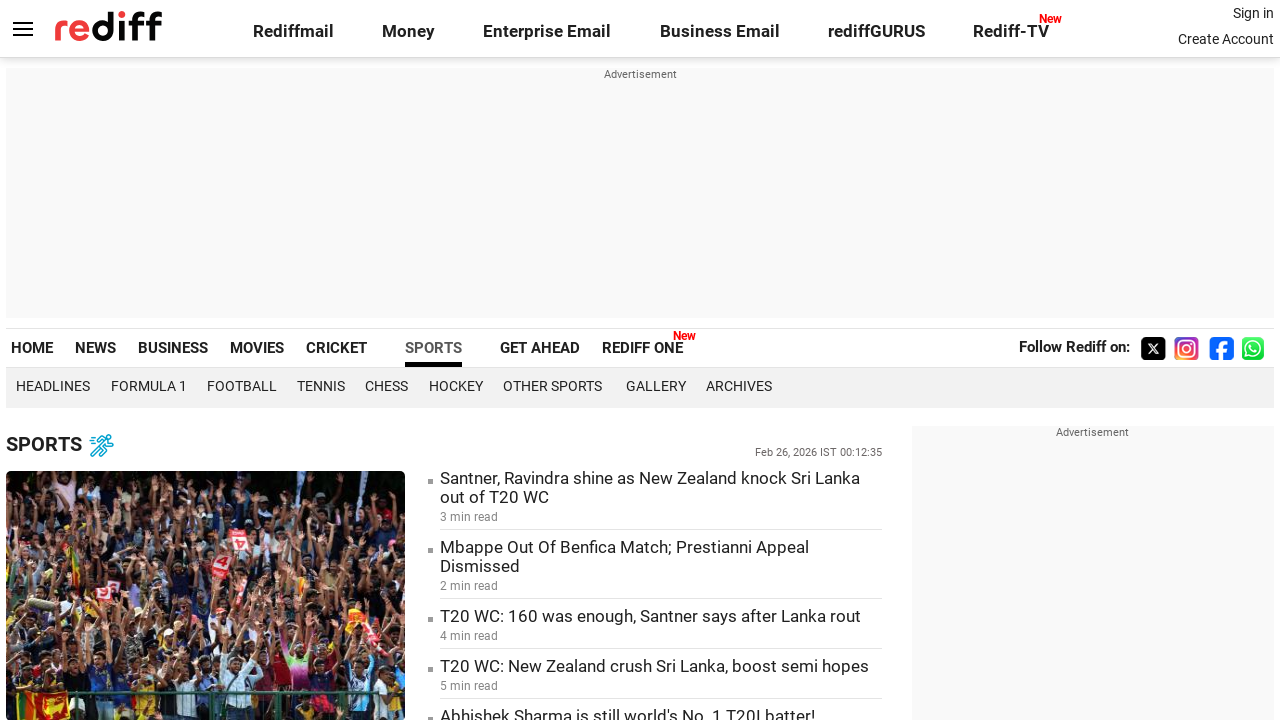

Waited for navigation to complete after clicking SPORTS tab
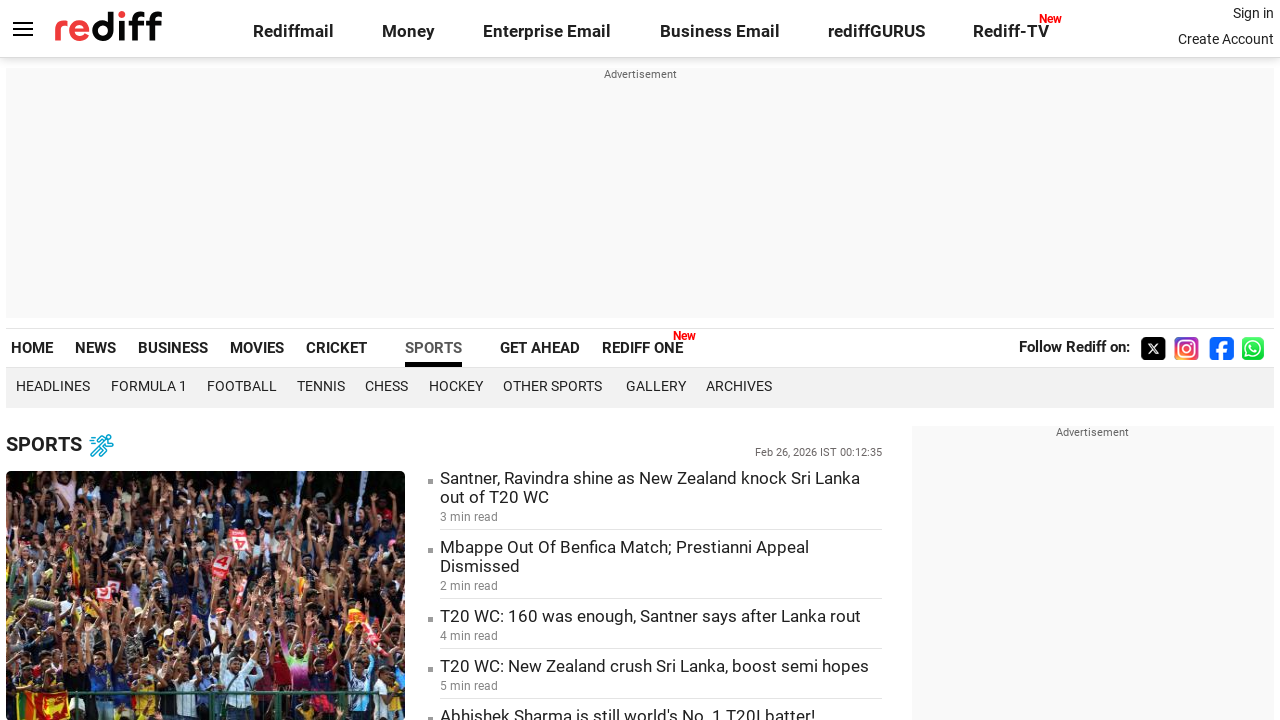

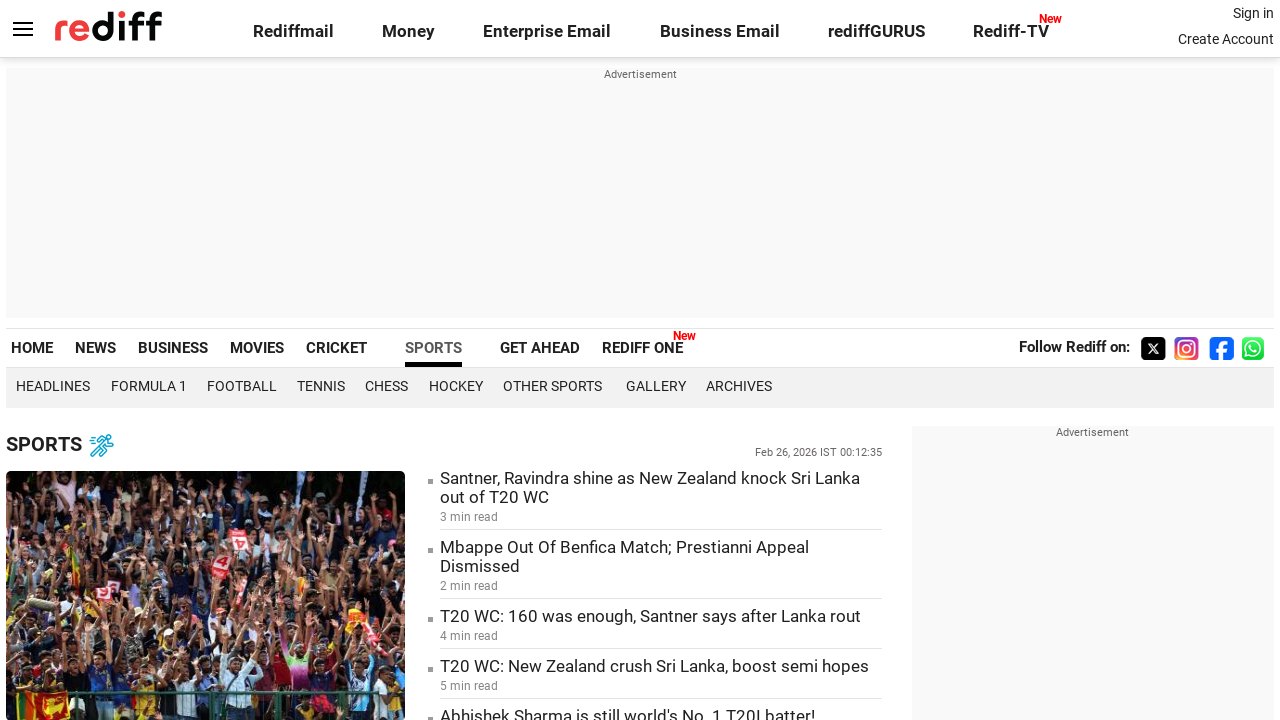